Solves a mathematical captcha by extracting a value from an element attribute, calculating the result, and submitting the form with robot verification checkboxes

Starting URL: http://suninjuly.github.io/get_attribute.html

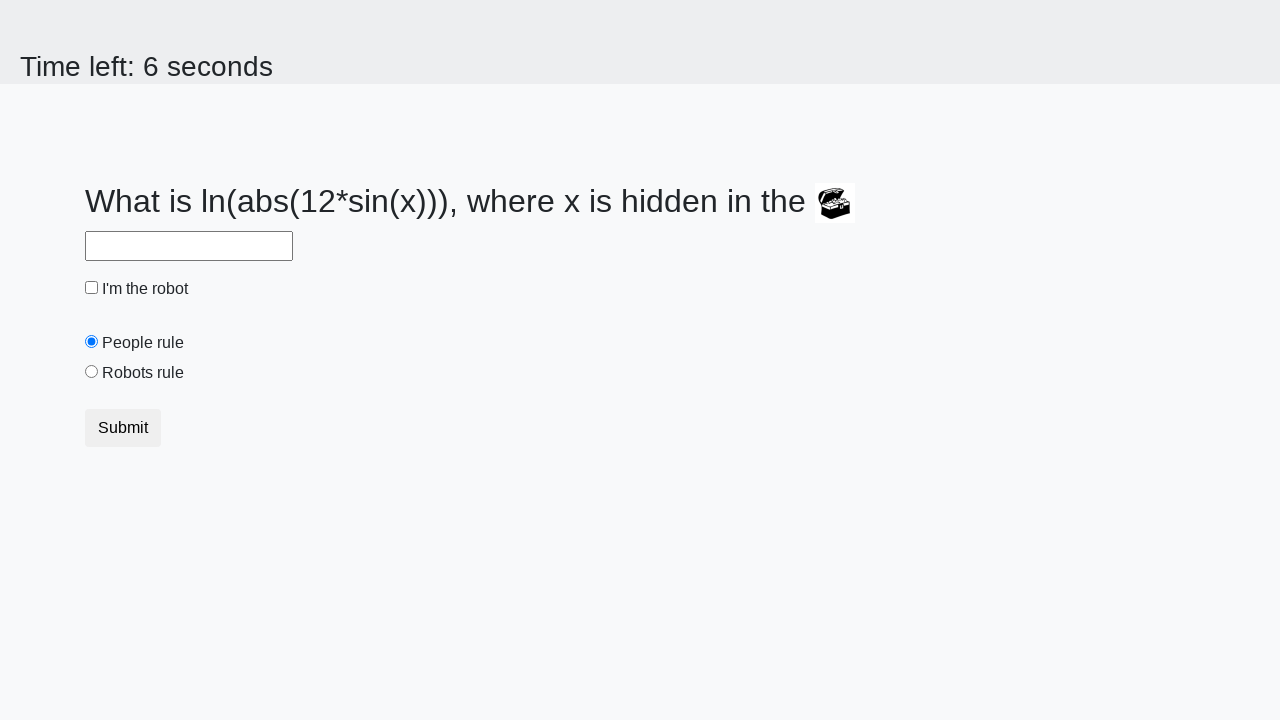

Located treasure element with ID 'treasure'
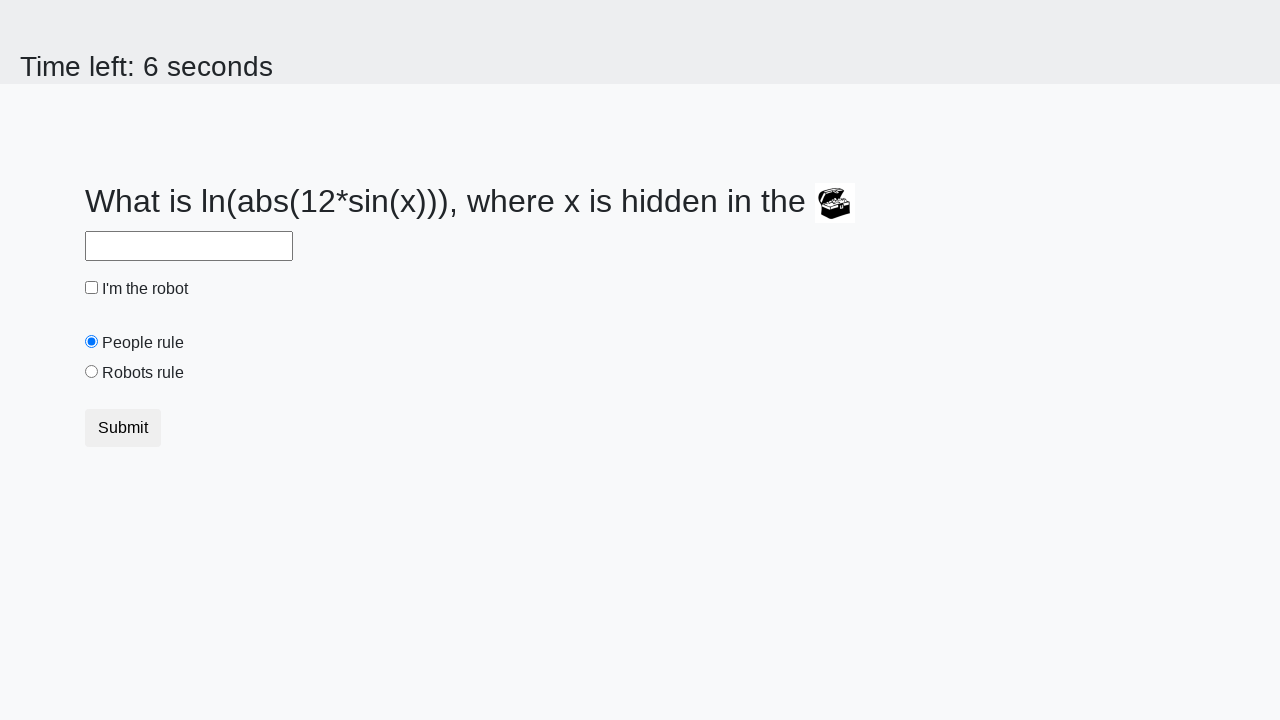

Extracted 'valuex' attribute from treasure element
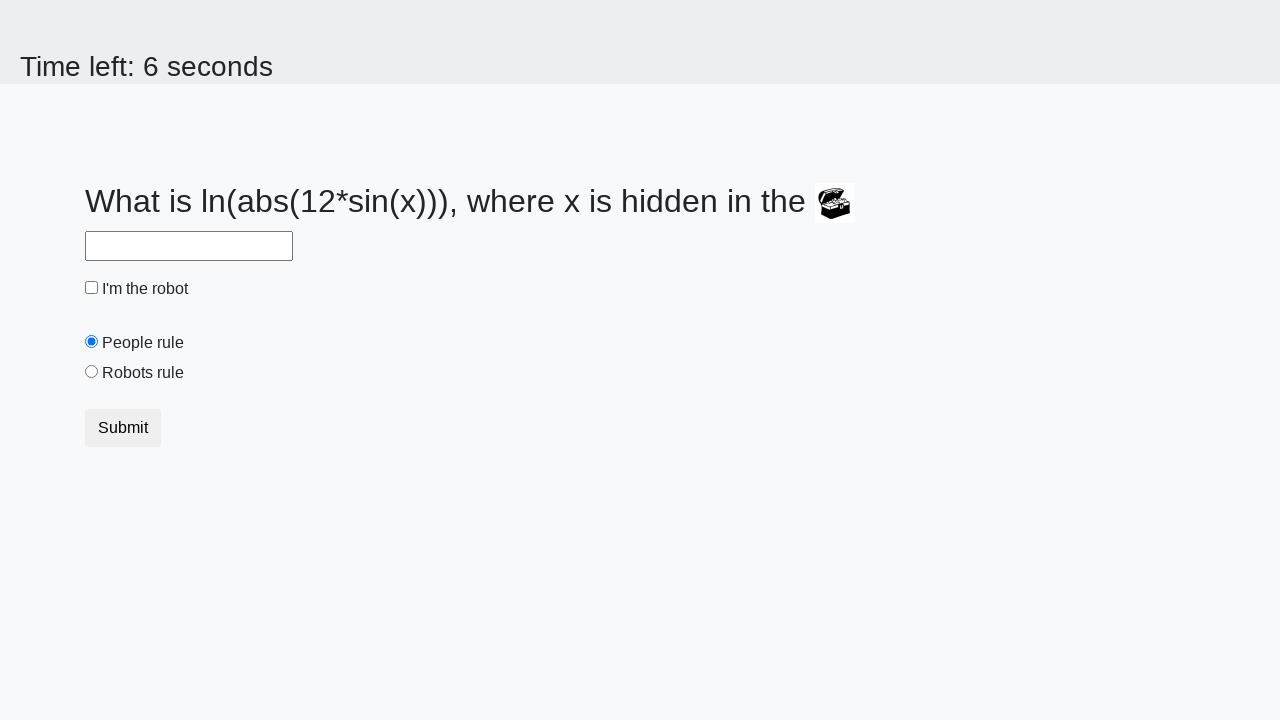

Calculated result using mathematical formula: log(abs(12*sin(364))) = 1.598395617168332
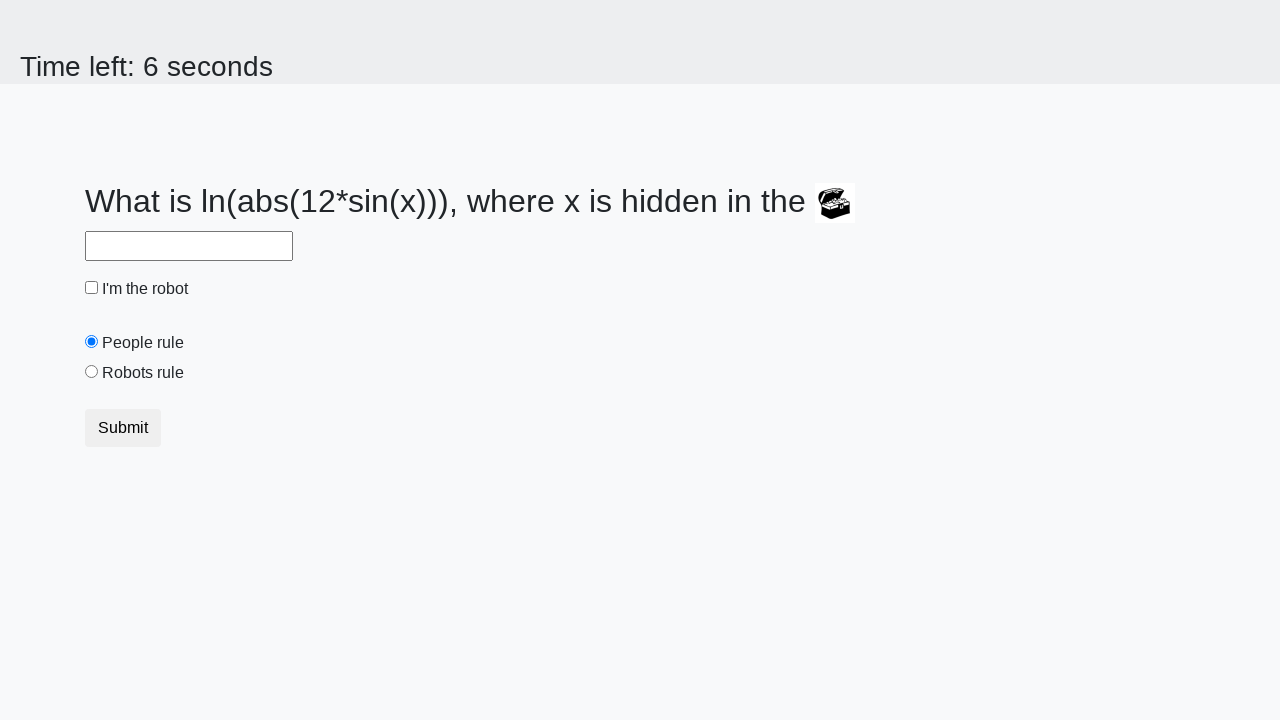

Filled answer input field with calculated value: 1.598395617168332 on input#answer
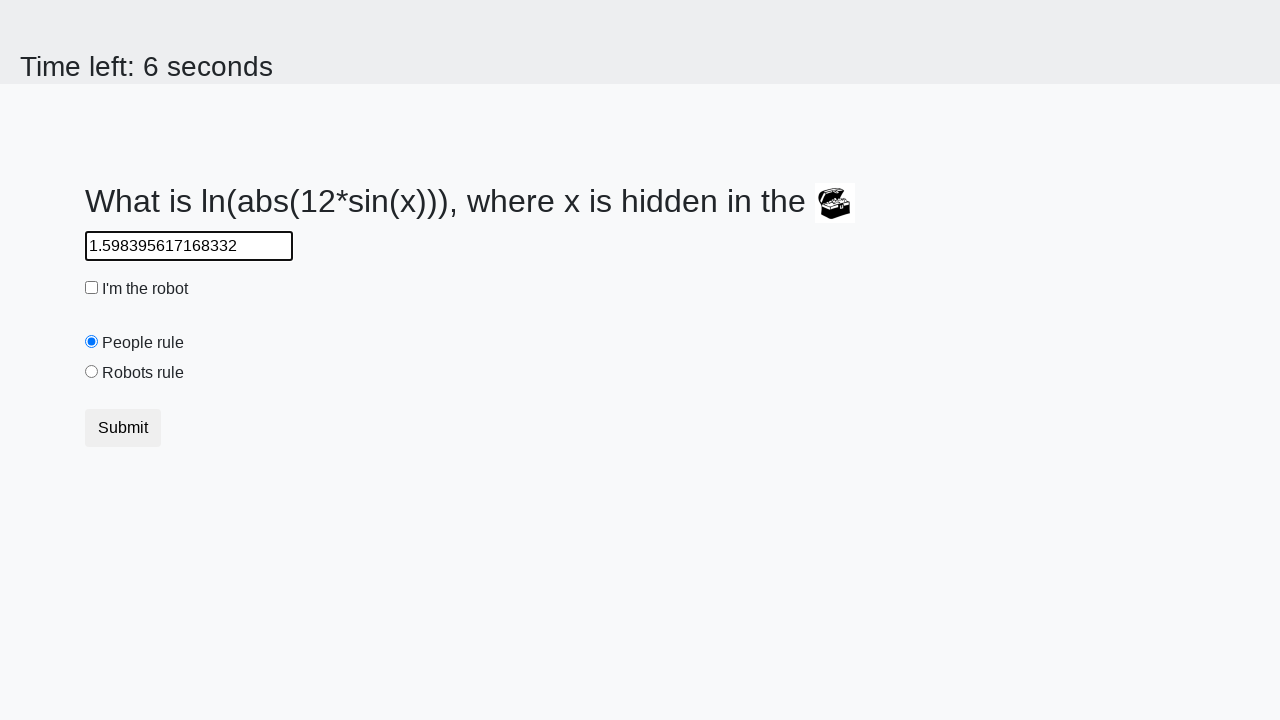

Clicked robot rule checkbox at (92, 372) on input#robotsRule.check-input
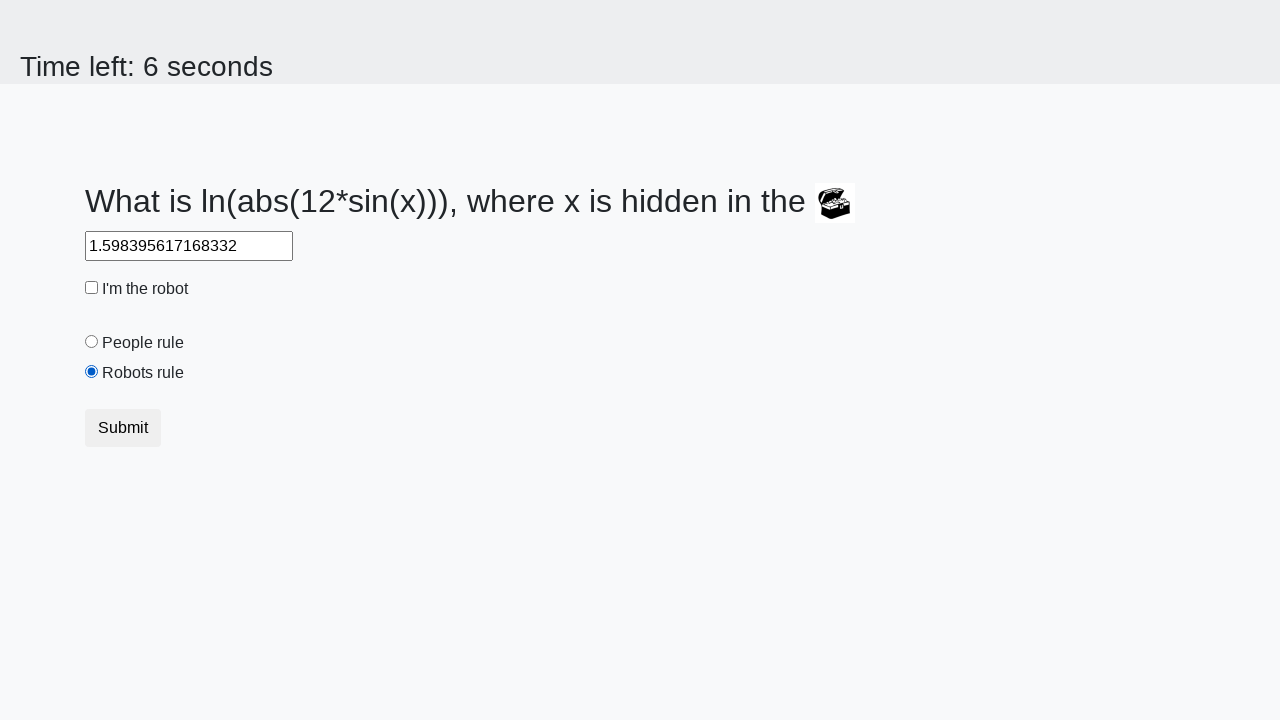

Clicked robot checkbox at (92, 288) on input#robotCheckbox.check-input
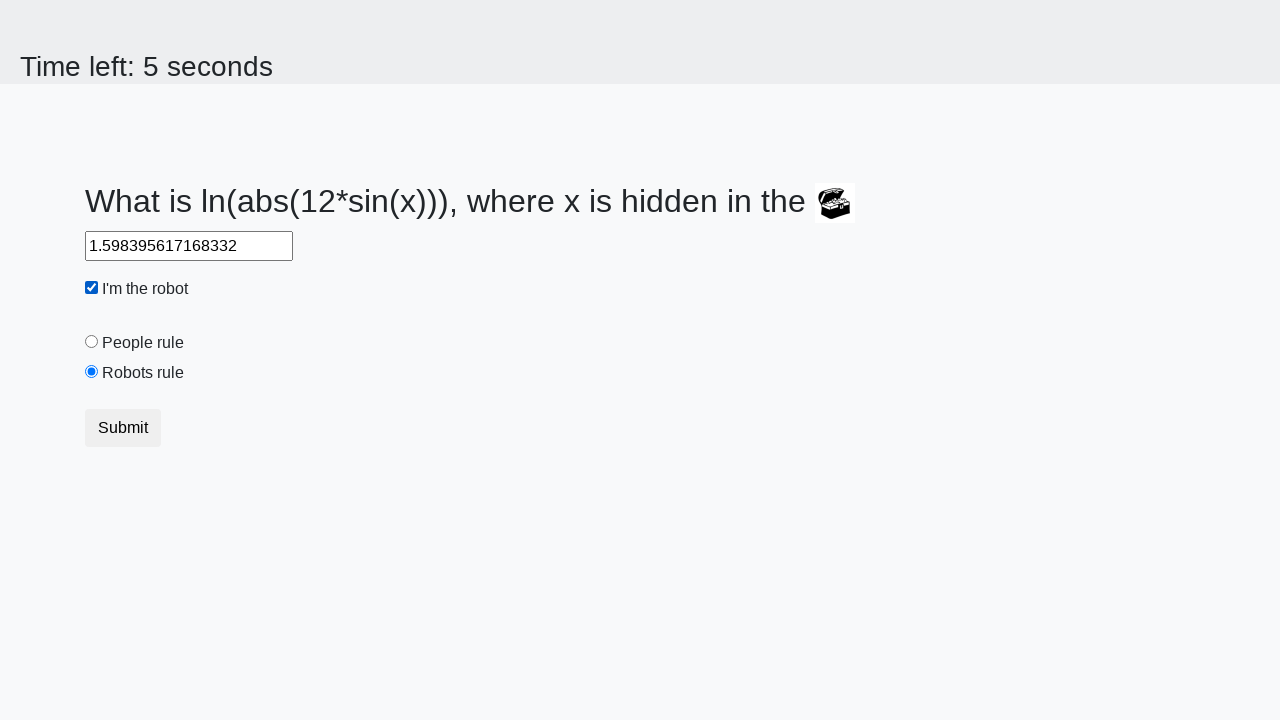

Clicked Submit button to complete form submission at (123, 428) on xpath=//button[text()='Submit']
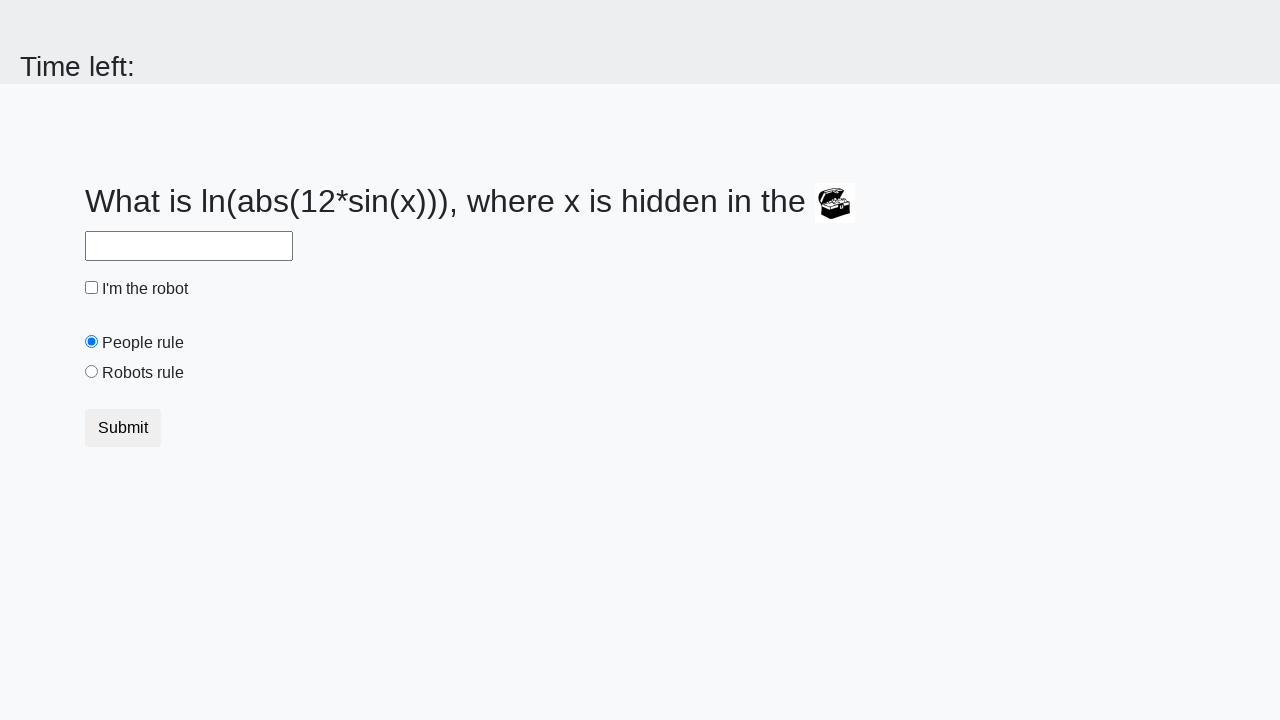

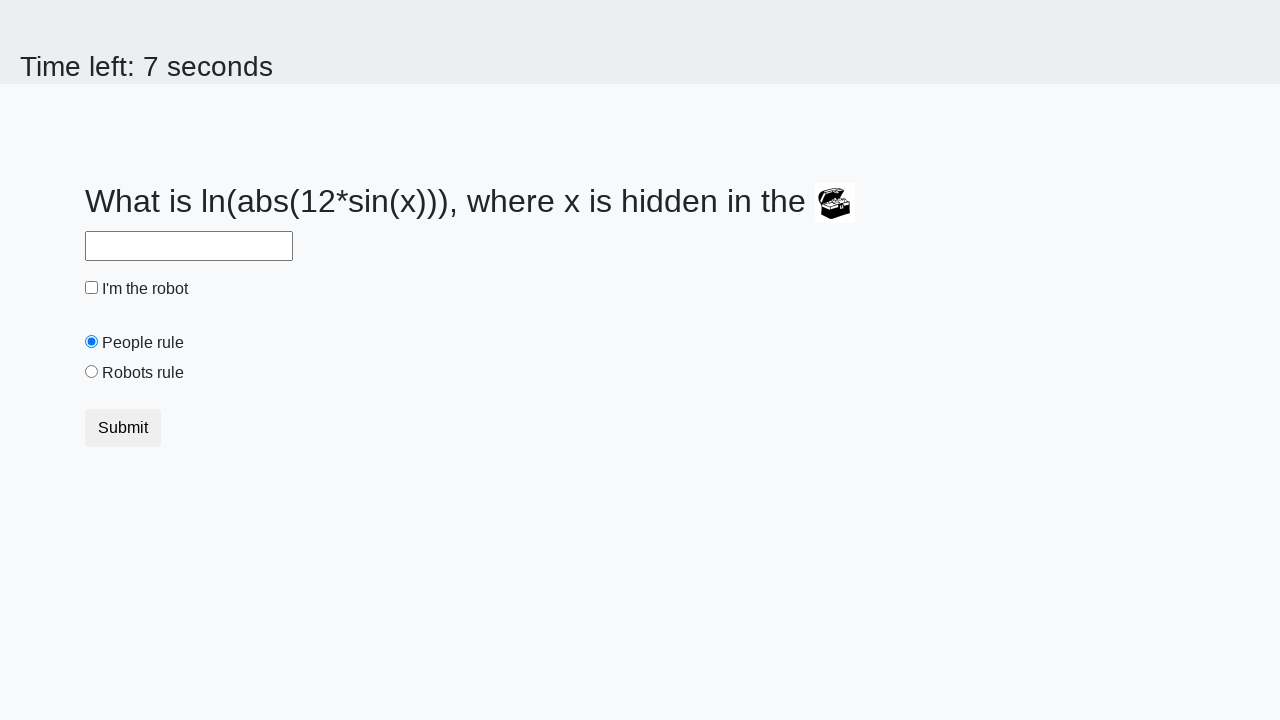